Tests dropdown selection functionality by selecting "AED" currency from a static dropdown menu on a practice page

Starting URL: https://rahulshettyacademy.com/dropdownsPractise/

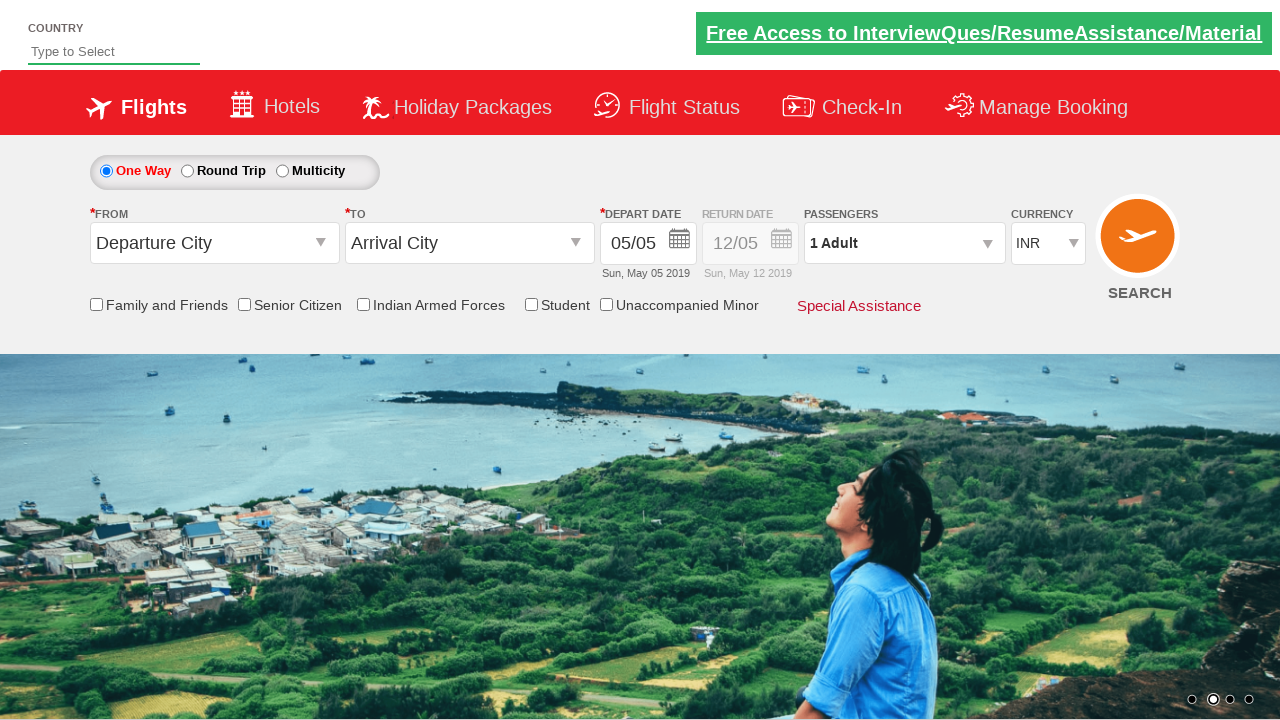

Selected 'AED' currency from the dropdown menu on #ctl00_mainContent_DropDownListCurrency
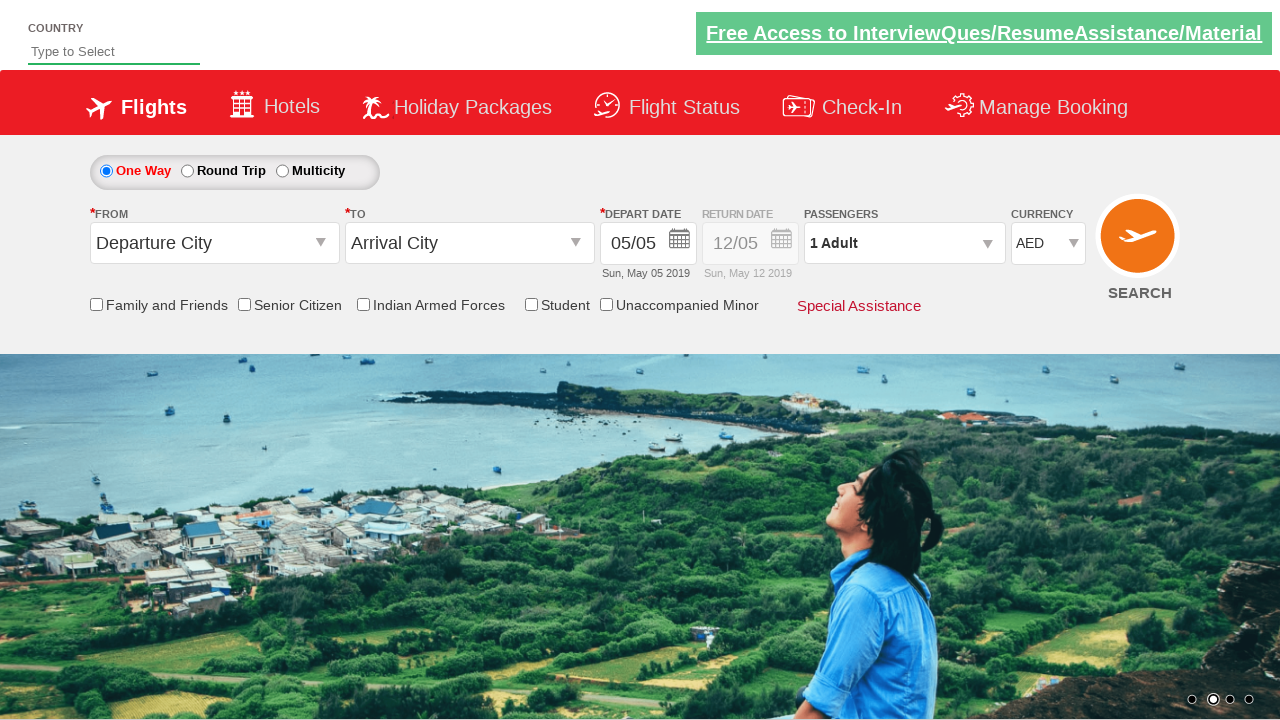

Verified that the currency dropdown selection was reflected in the DOM
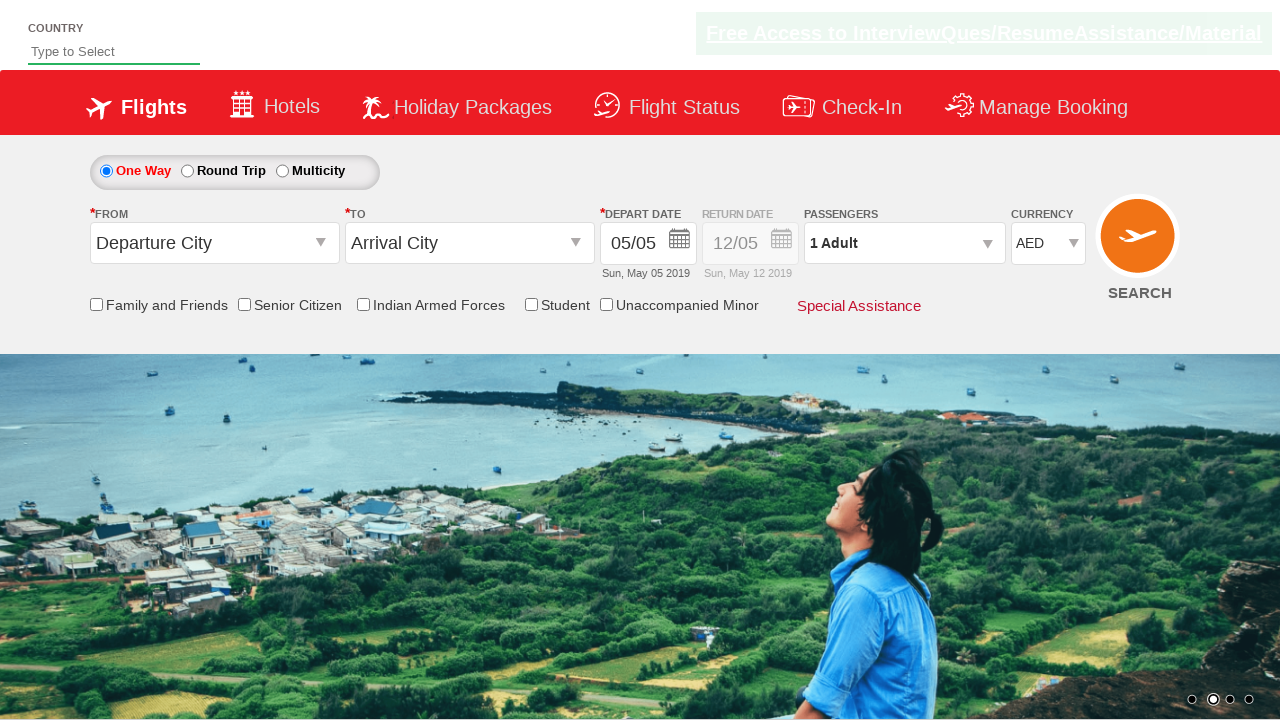

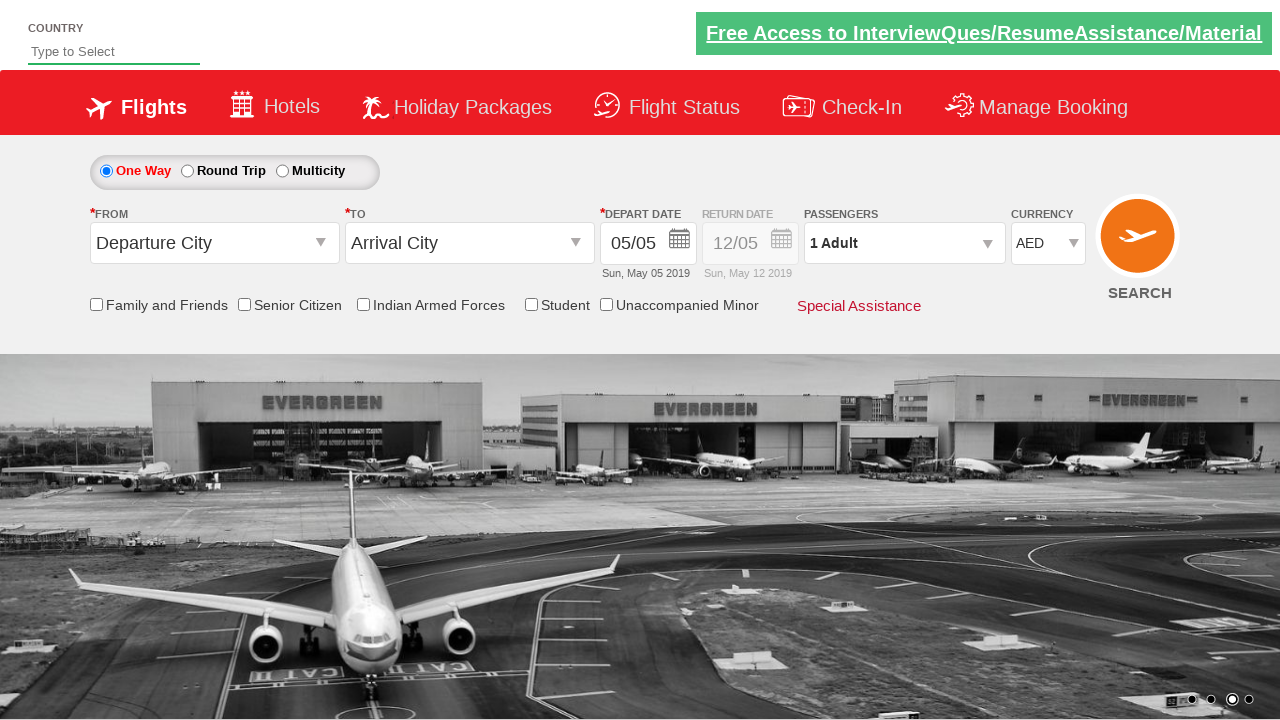